Tests the Text Box form on DemoQA by navigating to the Elements section, filling out the form fields (full name, email, current address, permanent address), submitting the form, and verifying the displayed results.

Starting URL: https://demoqa.com

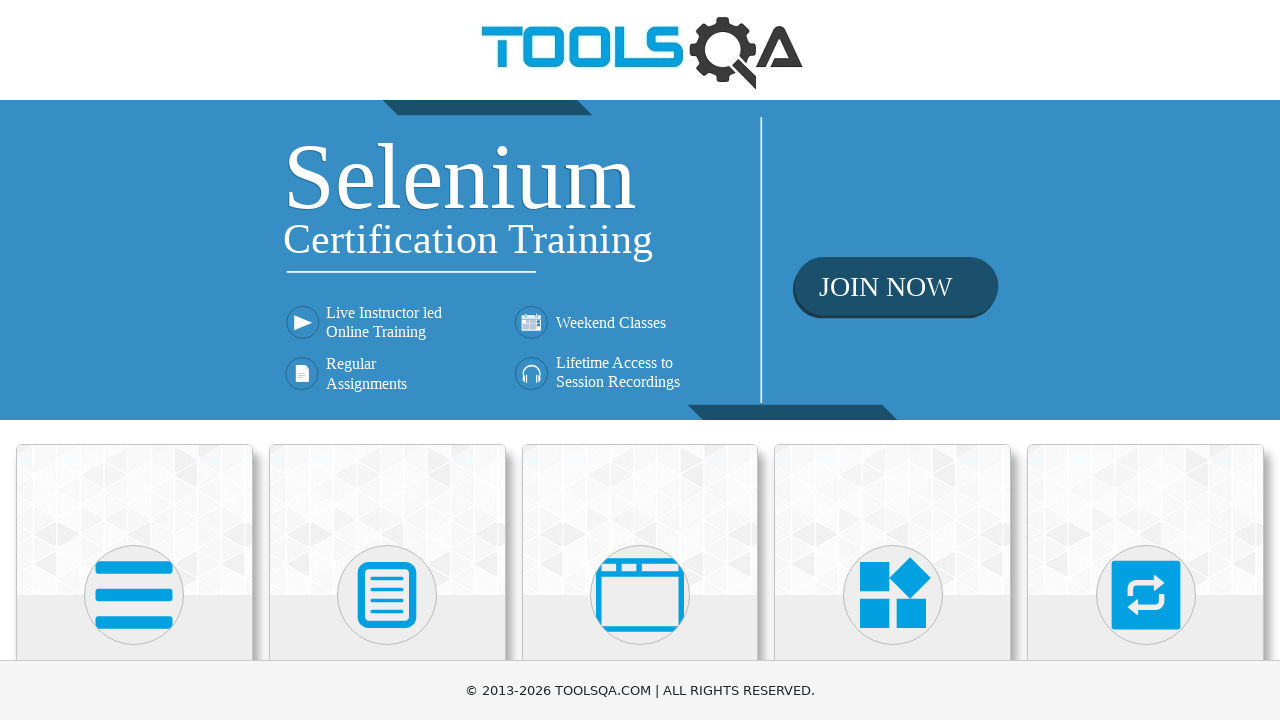

Clicked on Elements tab at (134, 360) on xpath=//h5[text()= 'Elements']
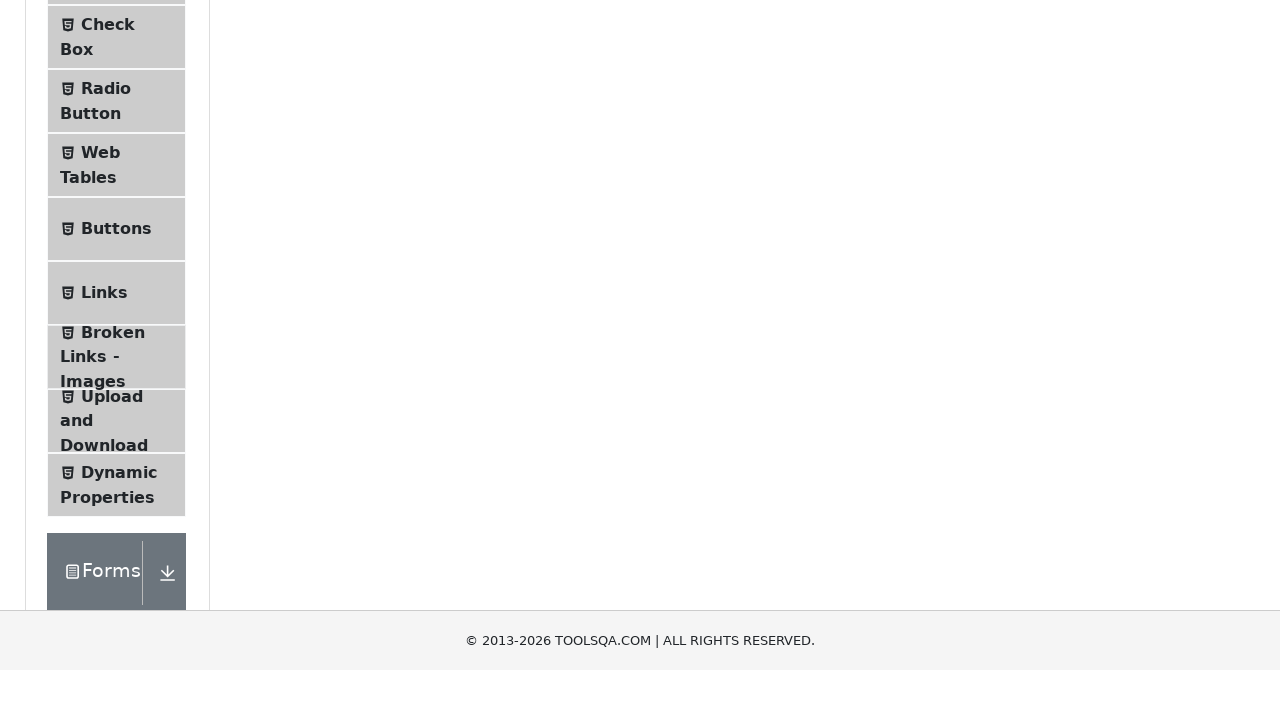

Clicked on Text Box menu item at (119, 261) on xpath=//span[text()= 'Text Box']
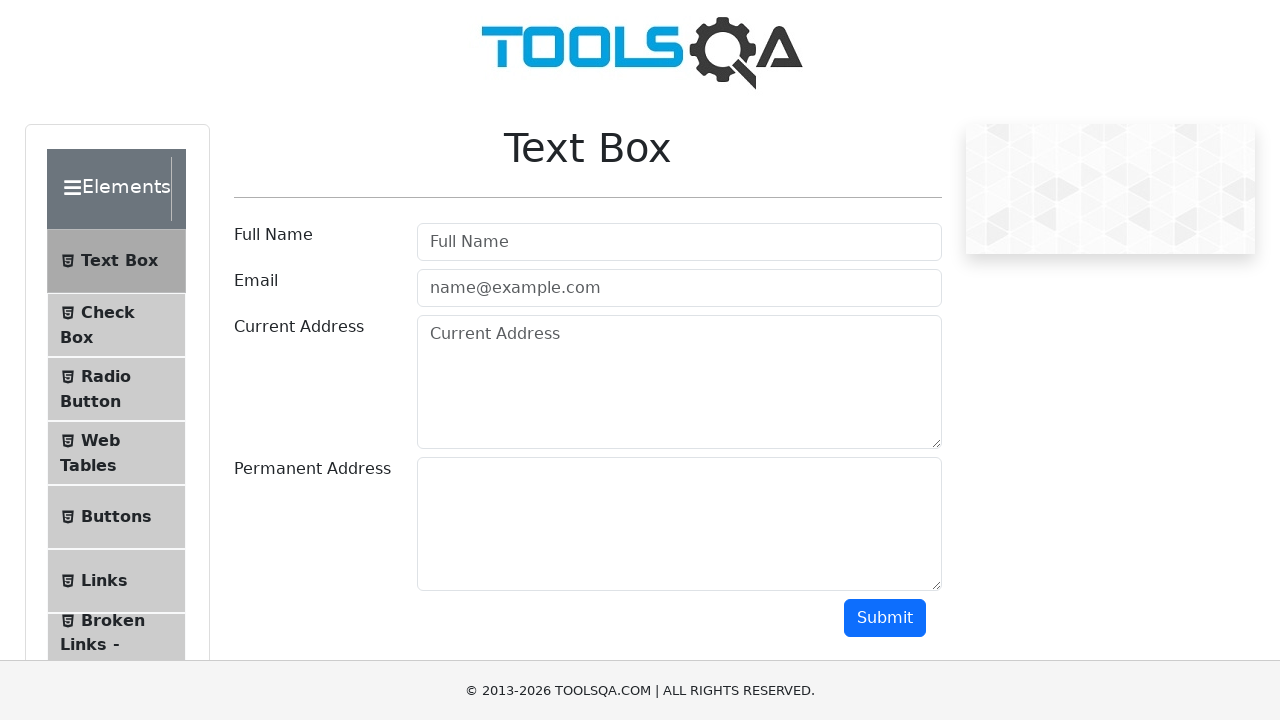

Filled Full Name field with 'Jack Doe' on input#userName
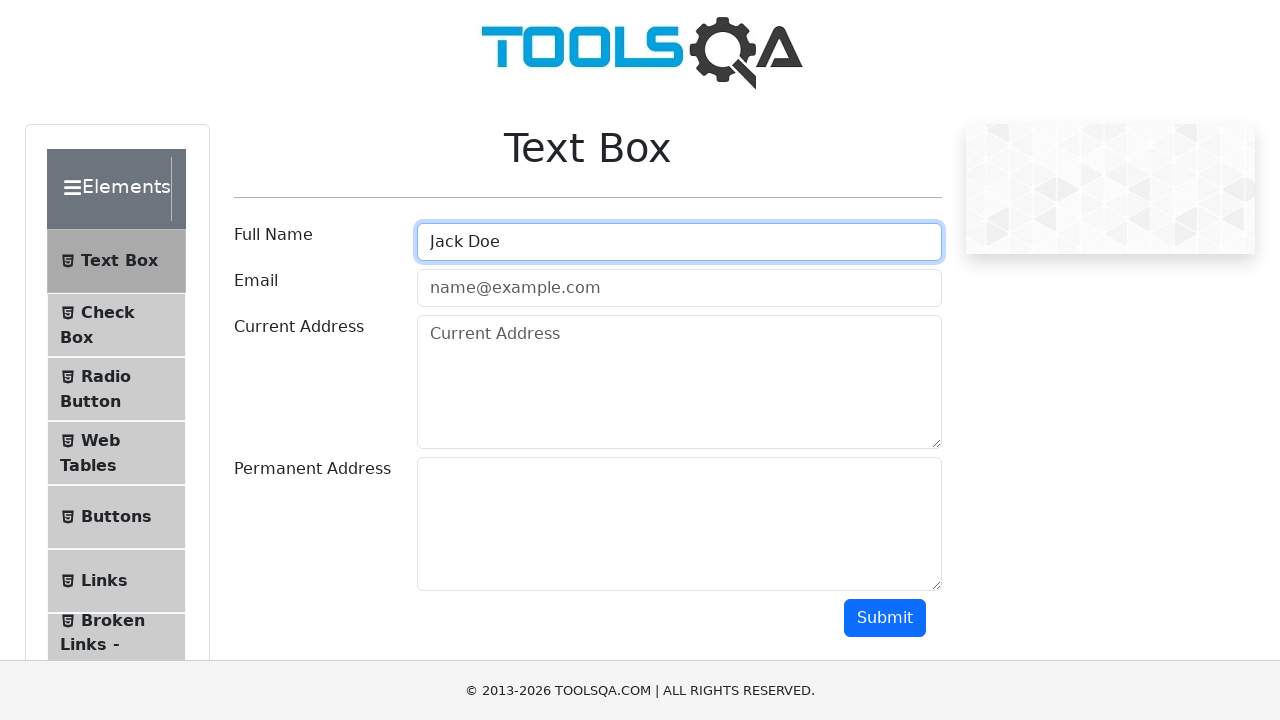

Filled Email field with 'mail@mail.com' on input#userEmail
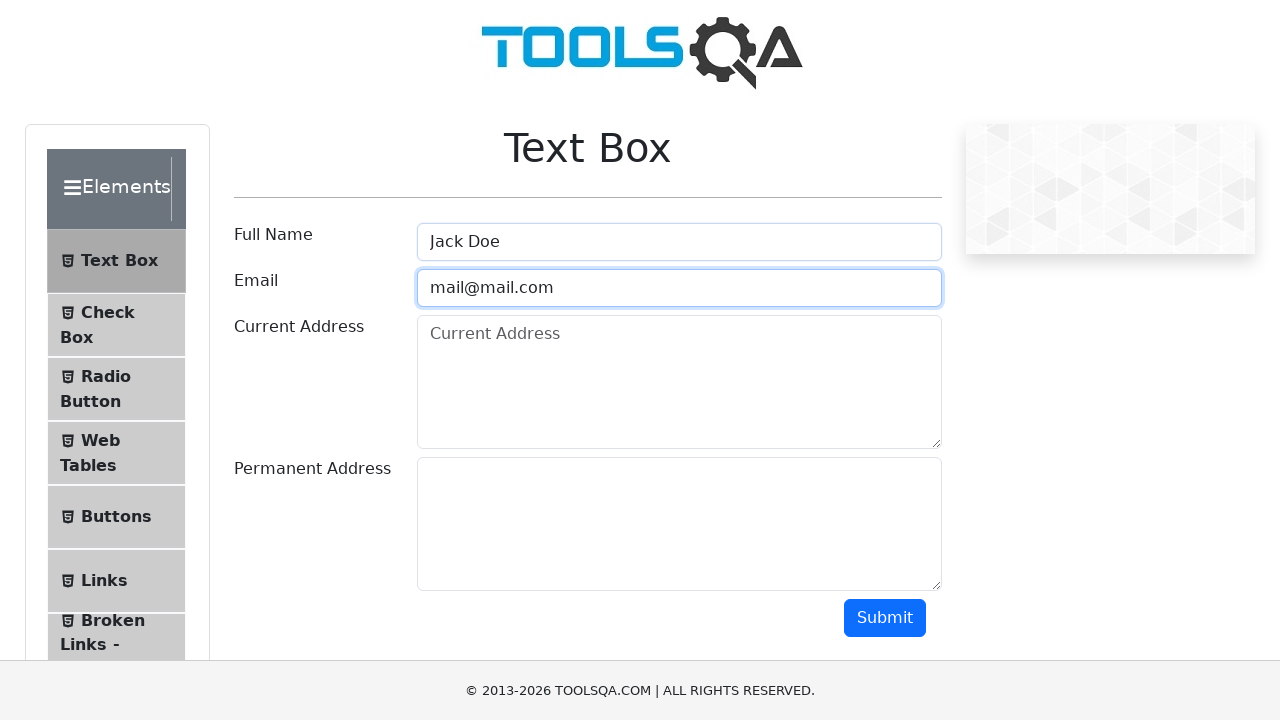

Filled Current Address field with 'Nsk' on textarea#currentAddress
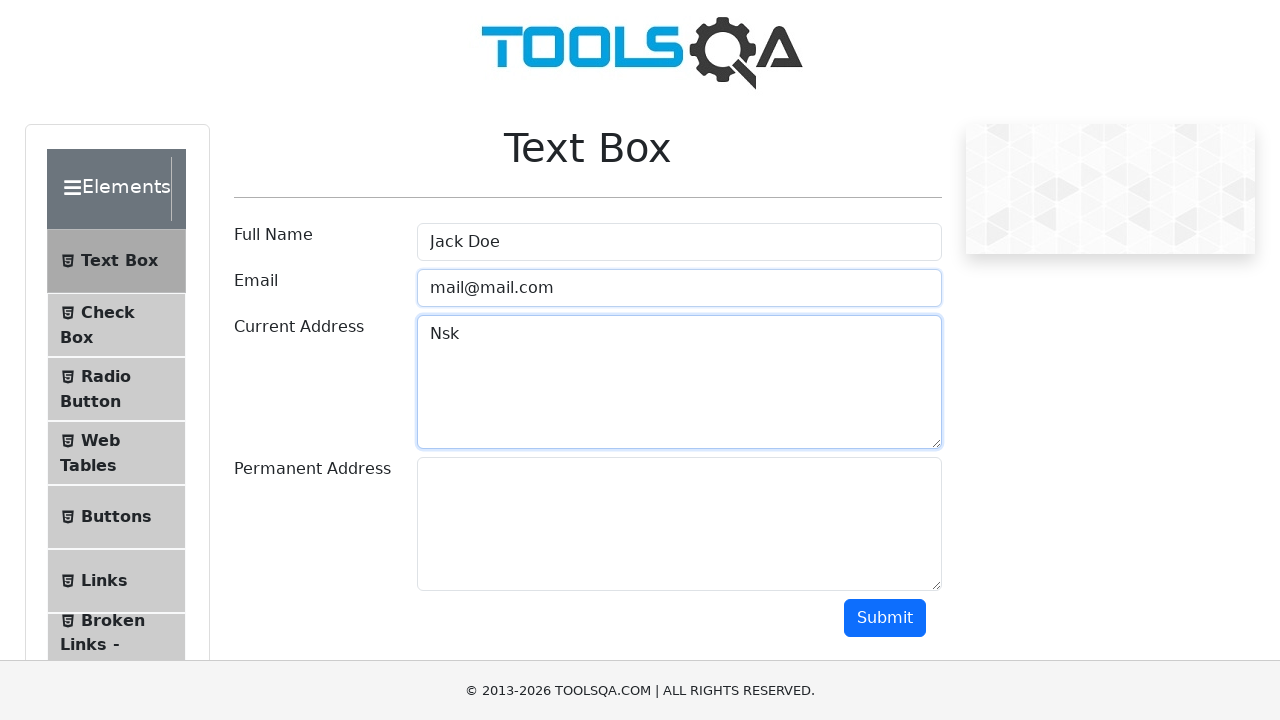

Filled Permanent Address field with 'Msk' on textarea#permanentAddress
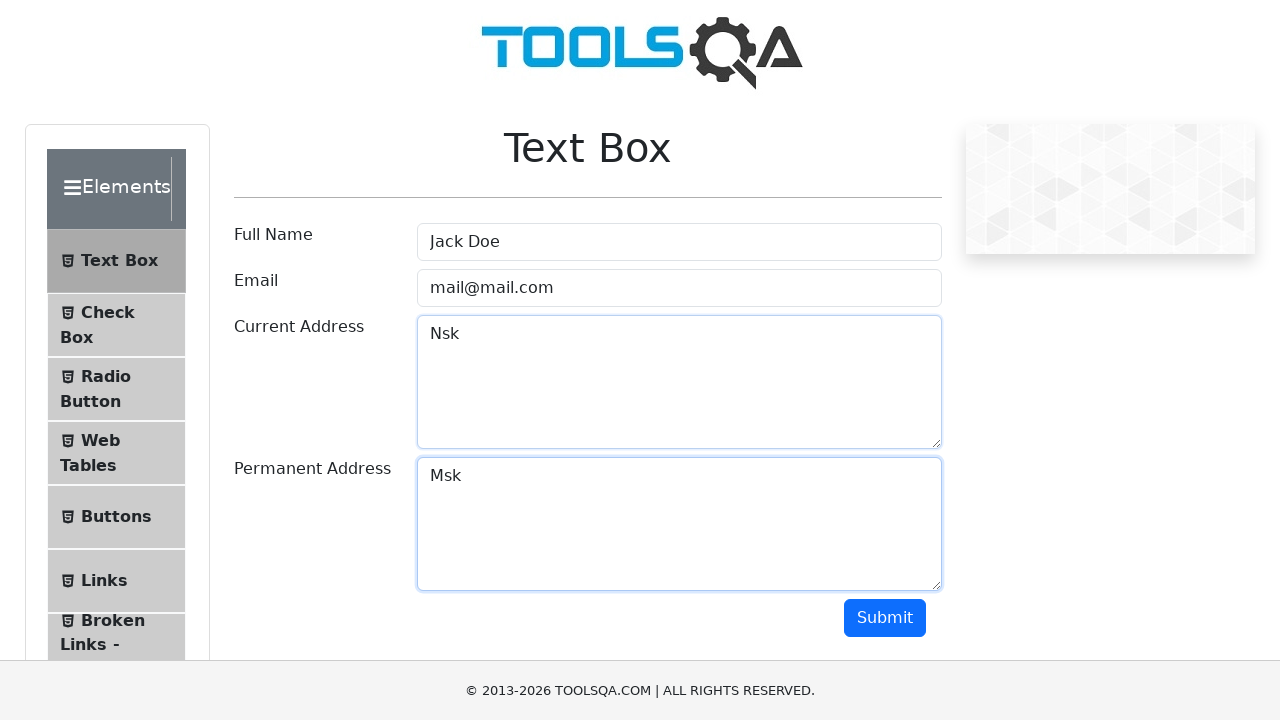

Clicked Submit button at (885, 618) on #submit
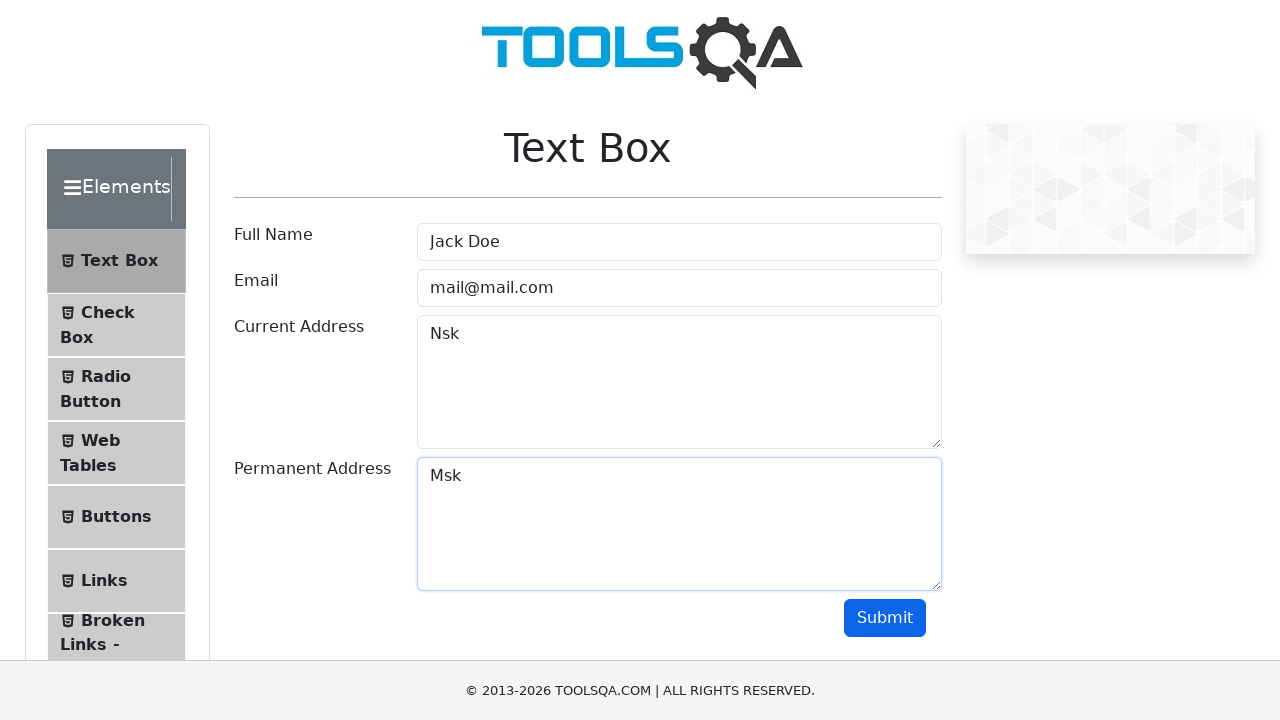

Results section loaded and name element appeared
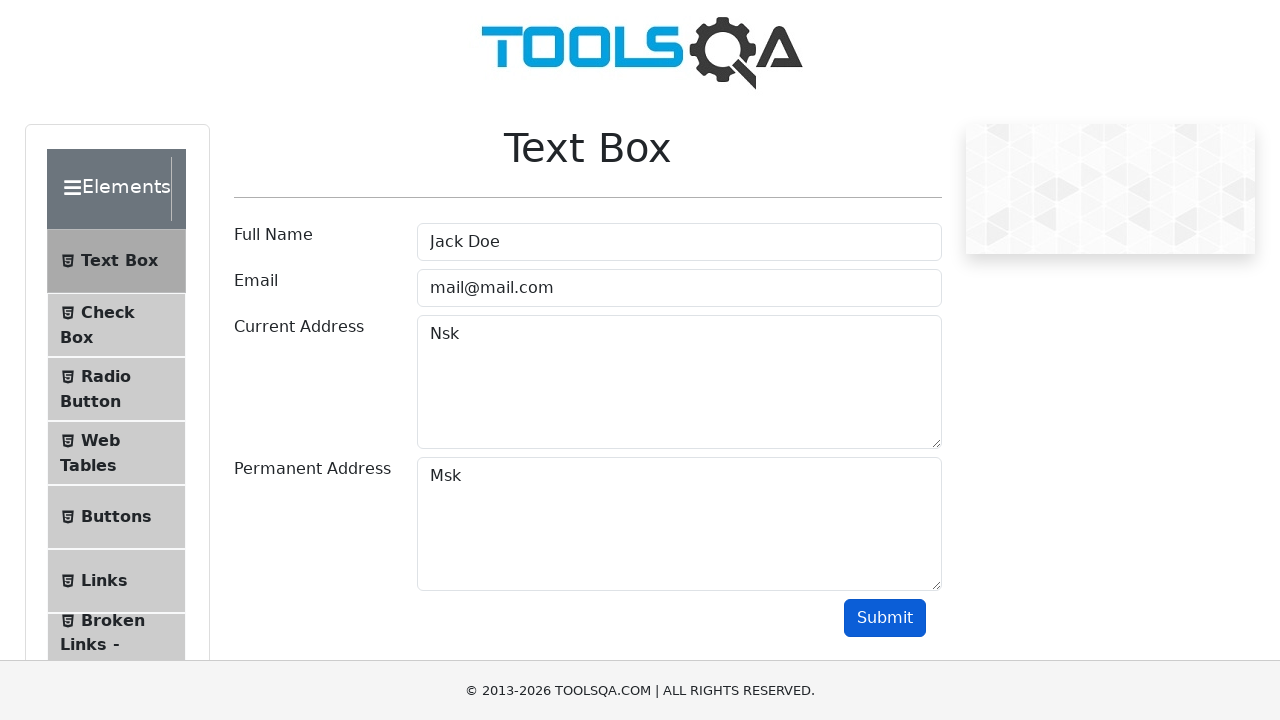

Retrieved name result from display
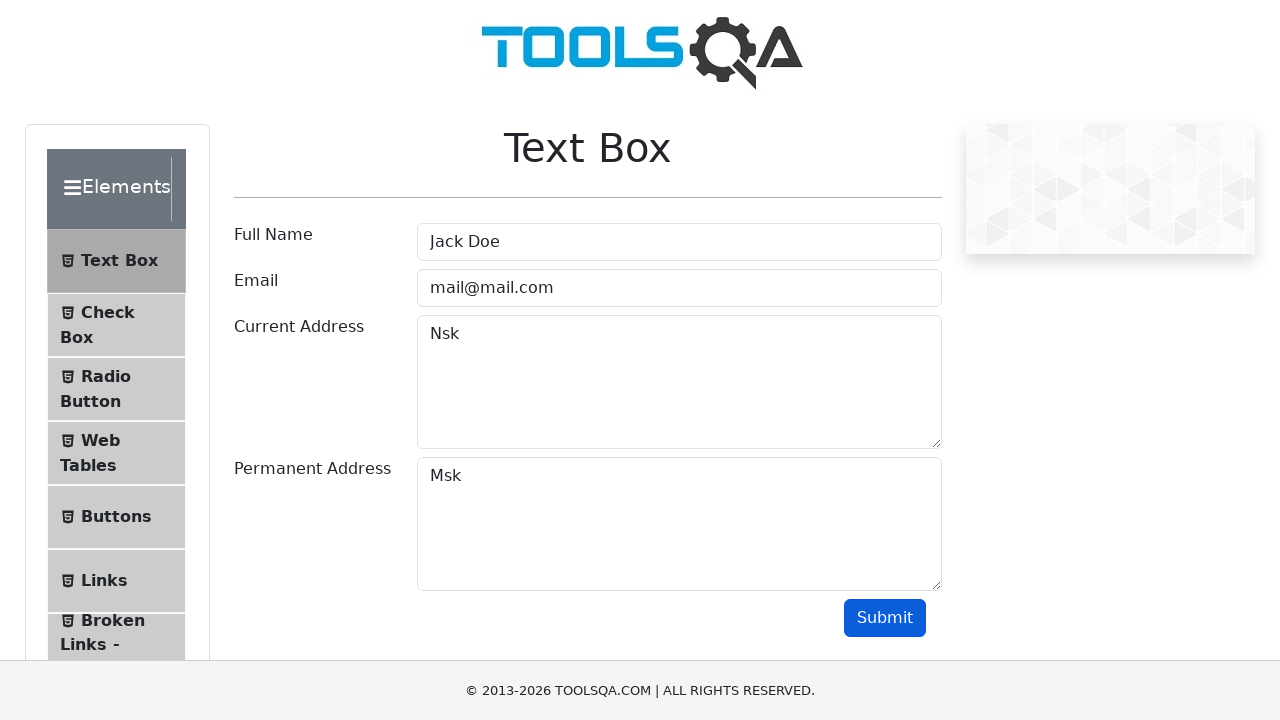

Verified name result contains 'Jack Doe'
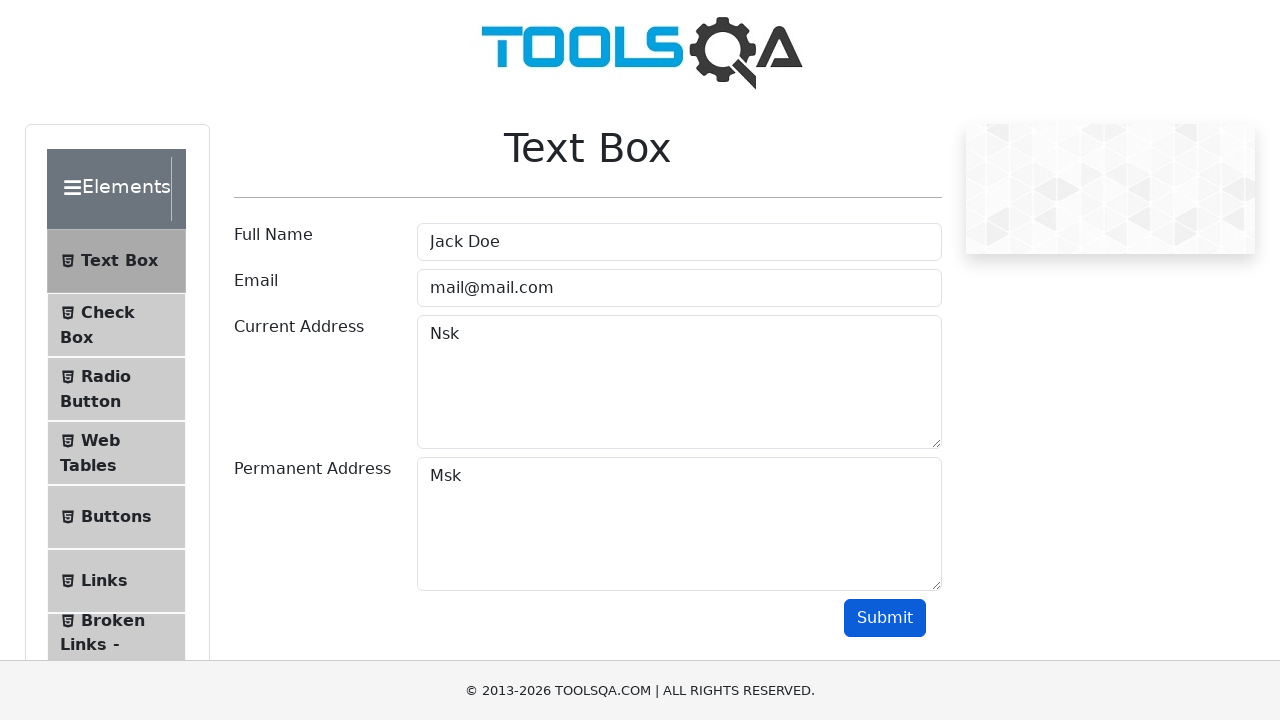

Retrieved email result from display
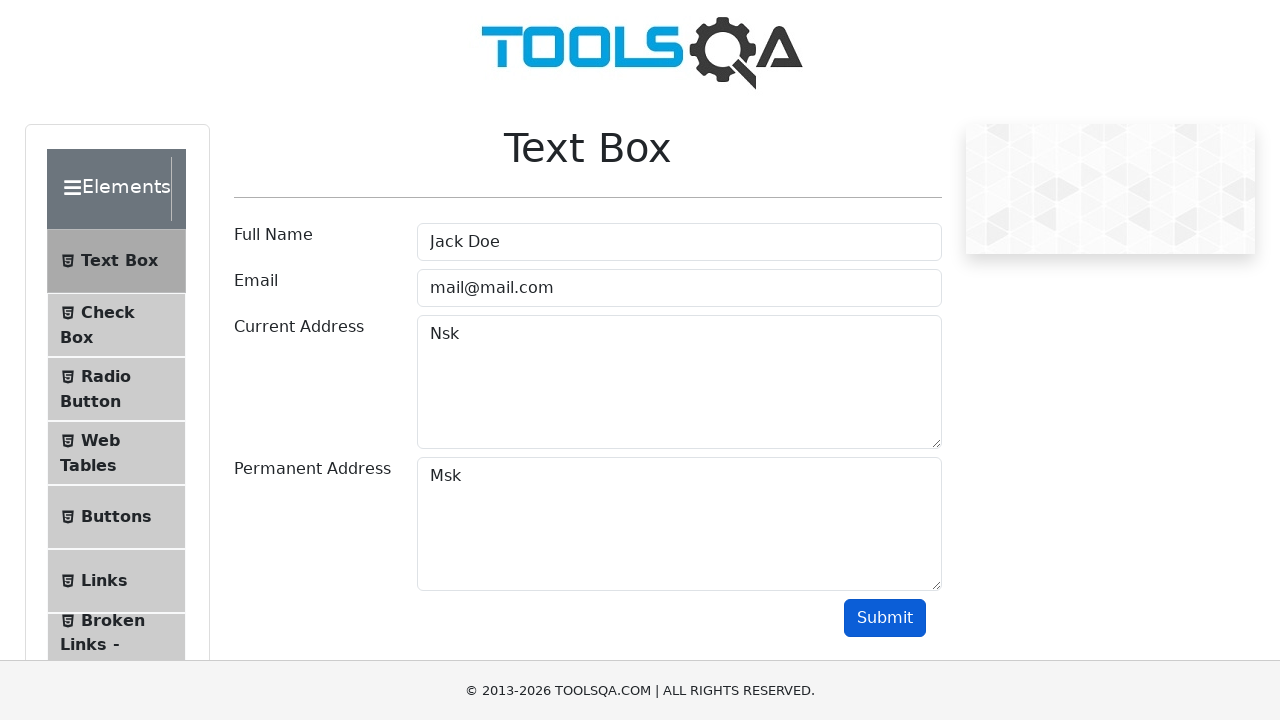

Verified email result contains 'mail@mail.com'
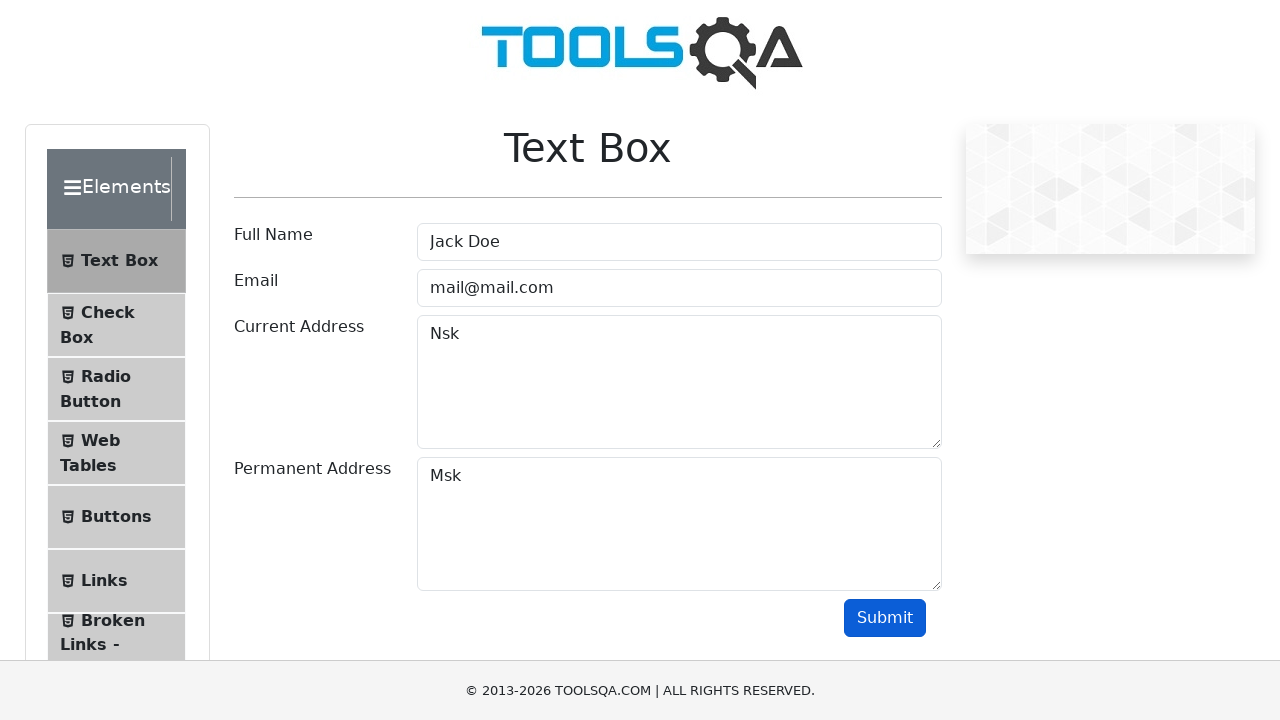

Retrieved current address result from display
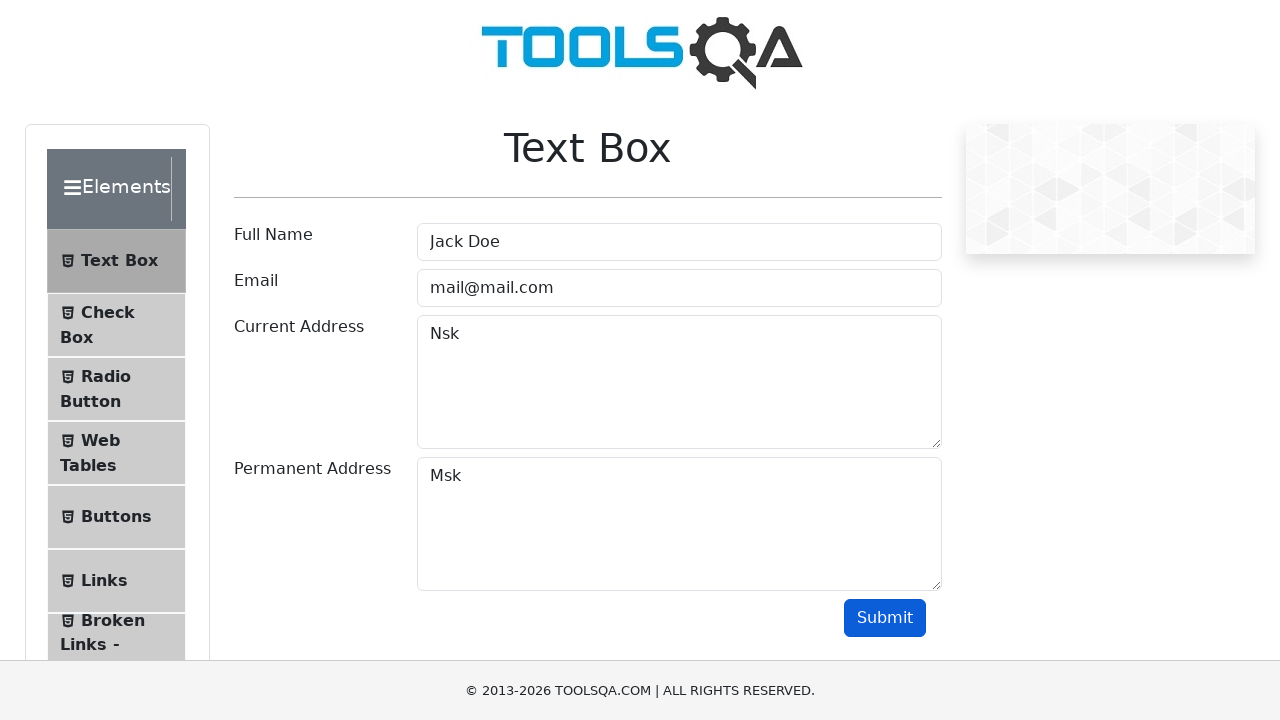

Verified current address result contains 'Nsk'
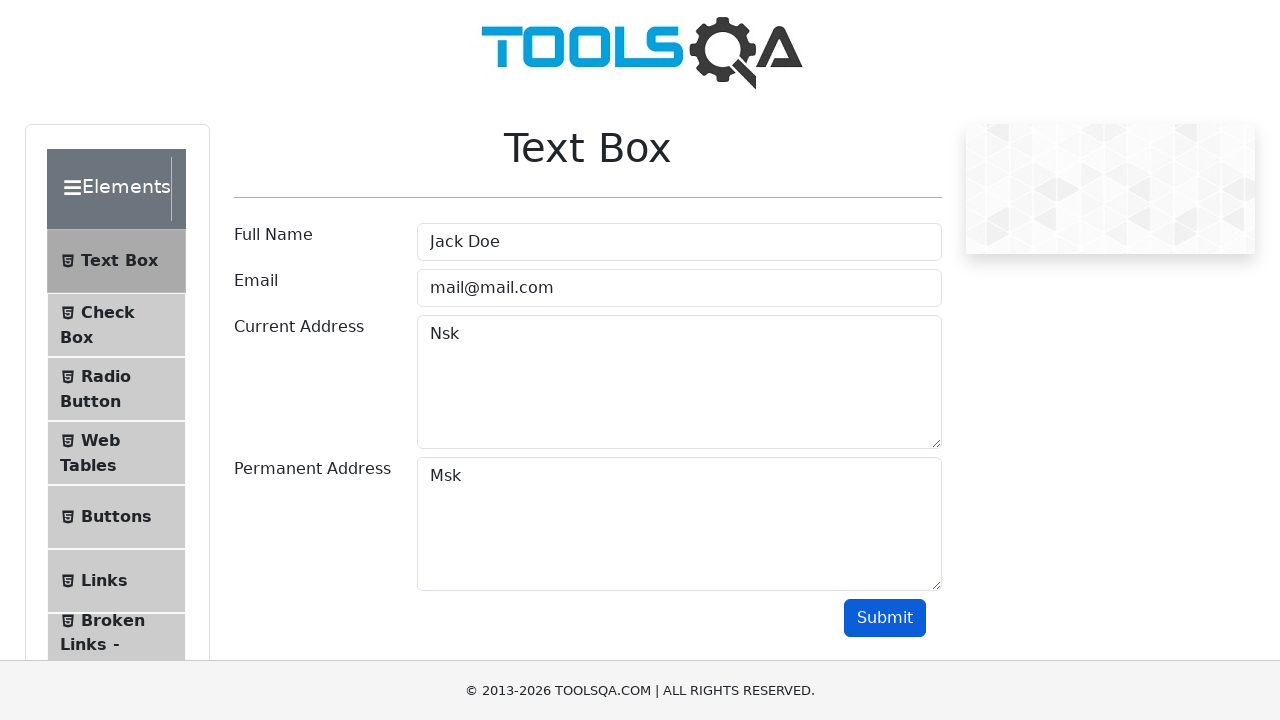

Retrieved permanent address result from display
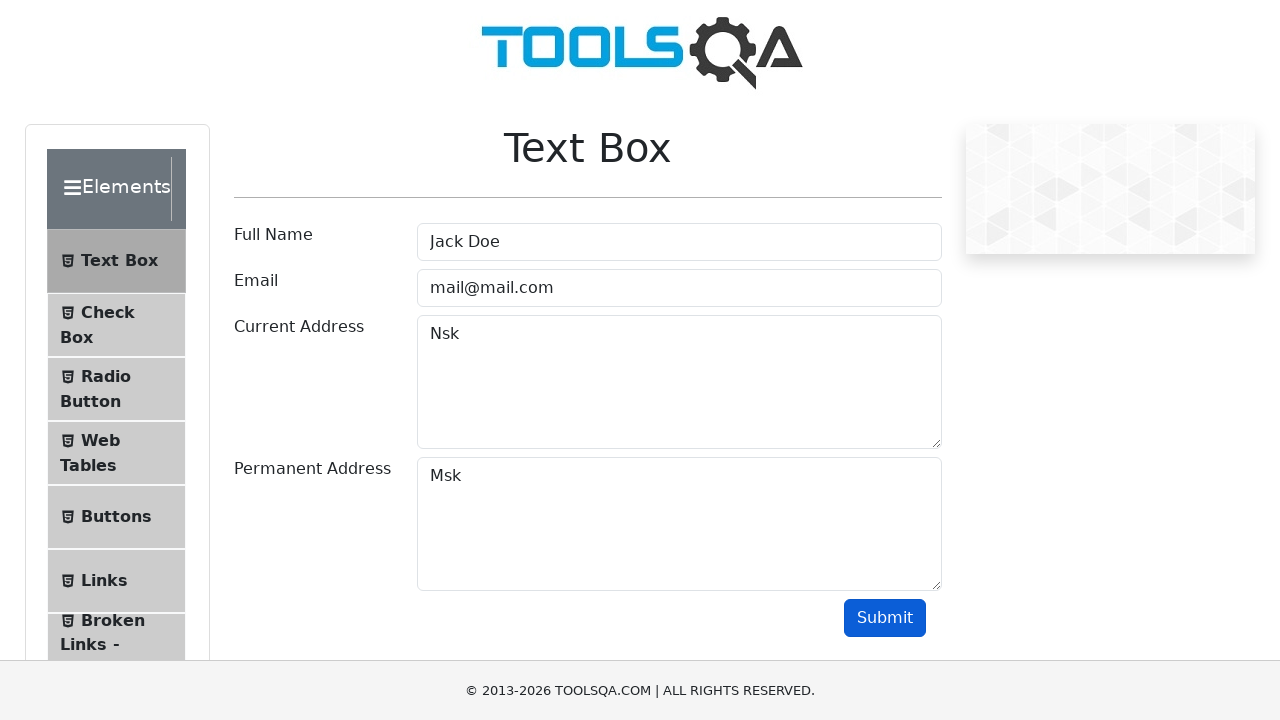

Verified permanent address result contains 'Msk'
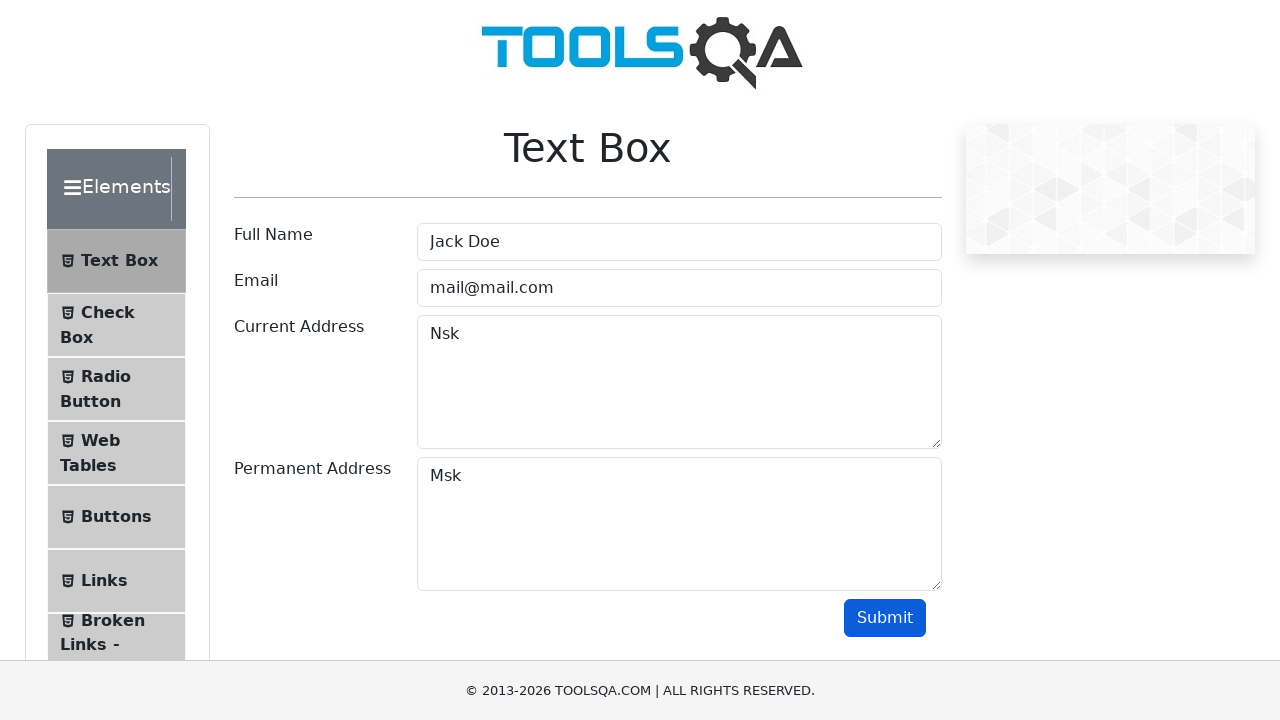

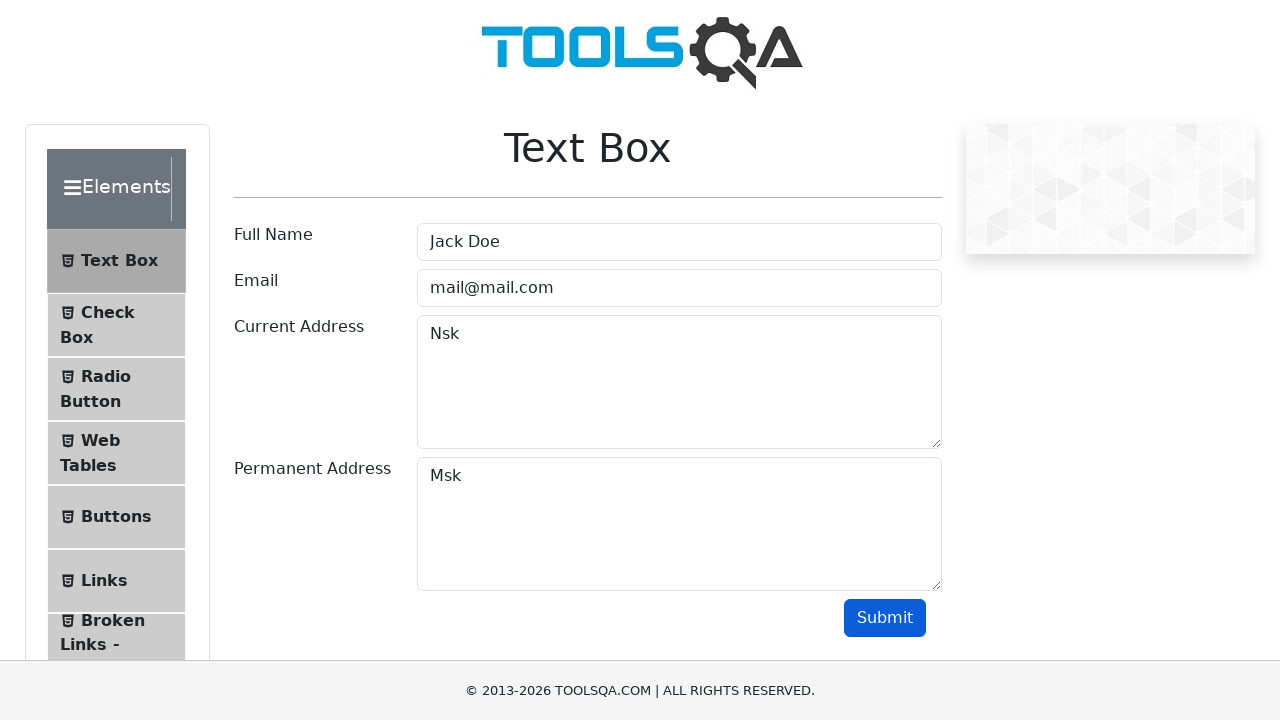